Tests navigation to event details by clicking on the first event card's link and verifying the URL changes to include '/event/'

Starting URL: https://s2310455014.github.io/vue-event-inviter/#/

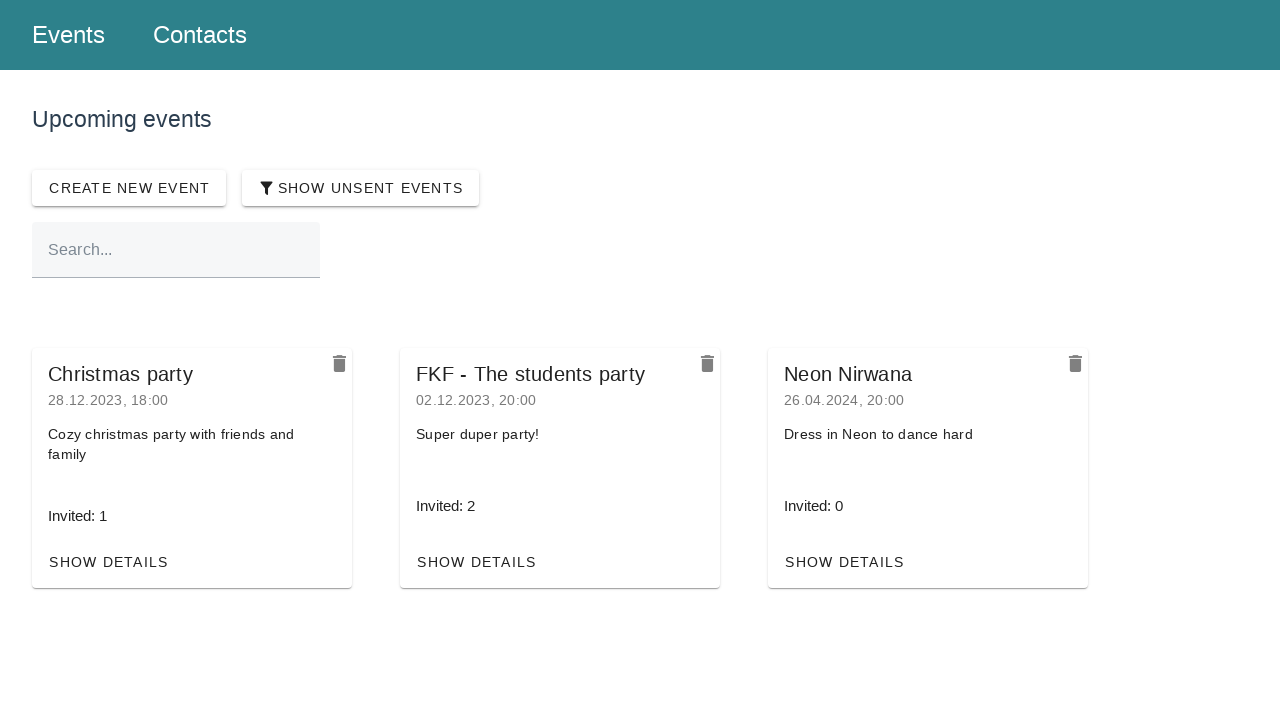

Clicked link on first event card to navigate to event details at (108, 562) on .card >> nth=0 >> .link
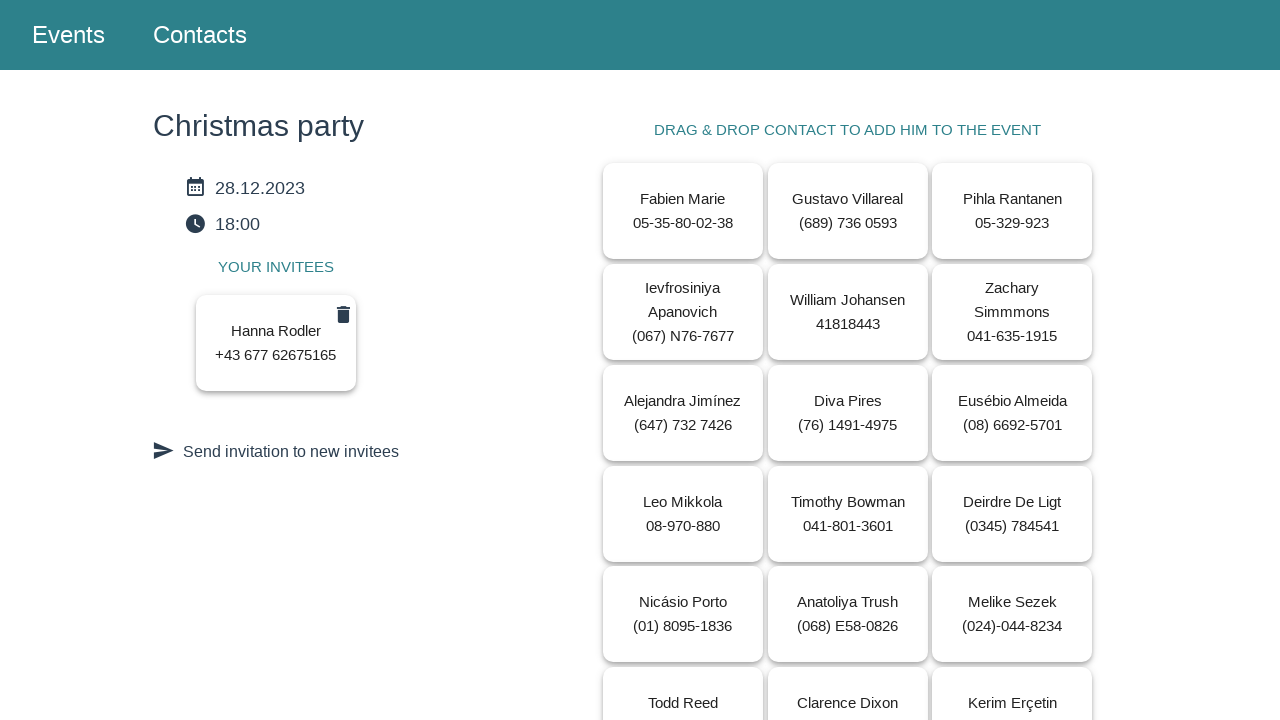

Navigation to event details page completed, URL changed to include '/event/'
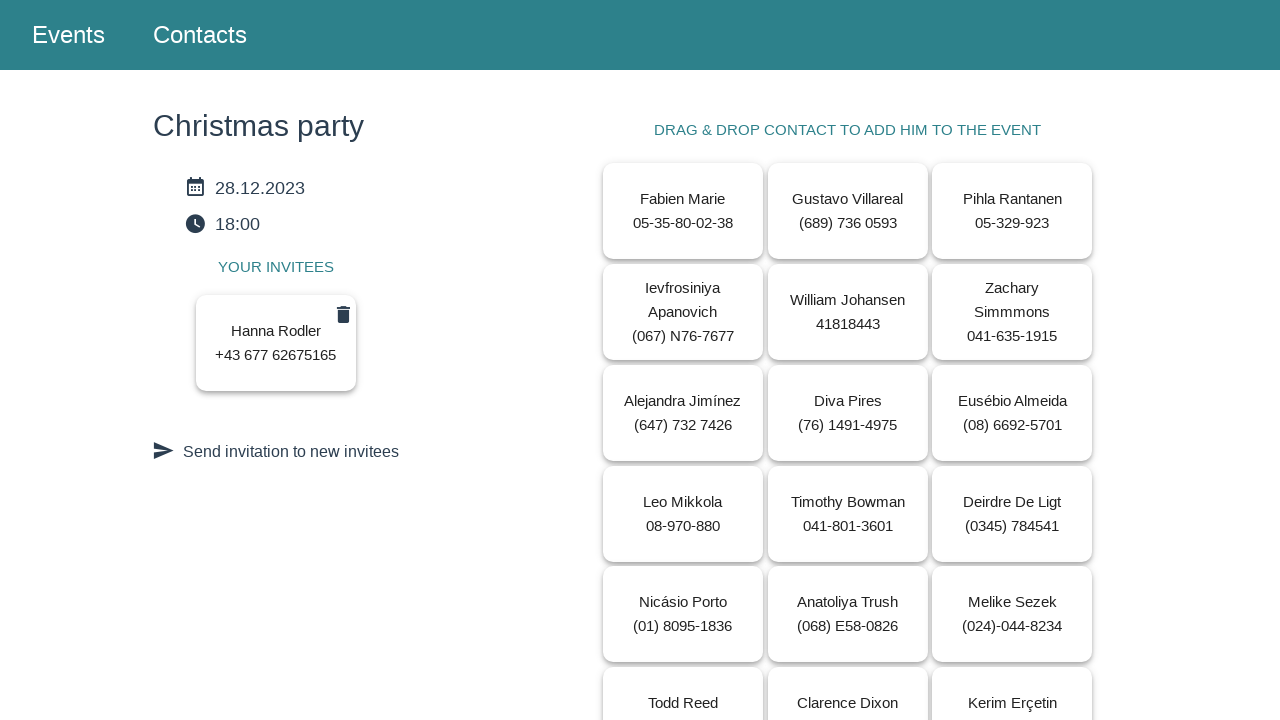

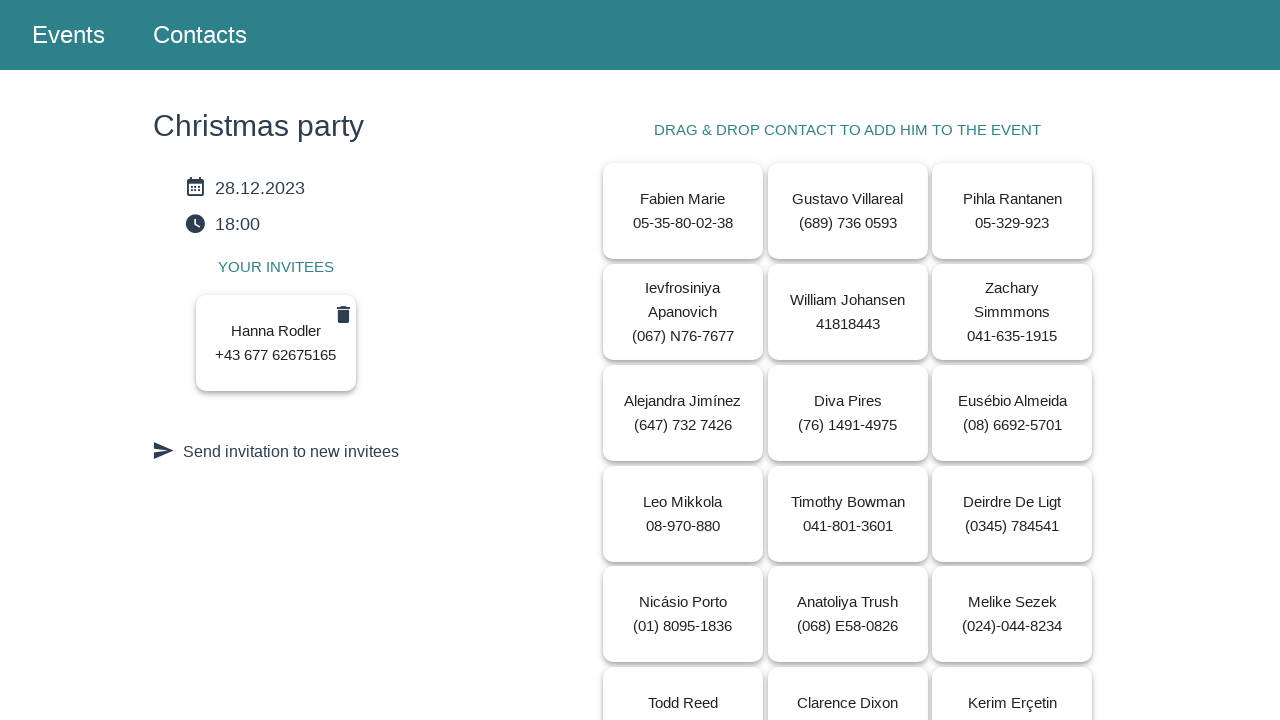